Checks that the Selenium Certification Training link in the header has the correct href attribute pointing to the training page

Starting URL: https://demoqa.com/

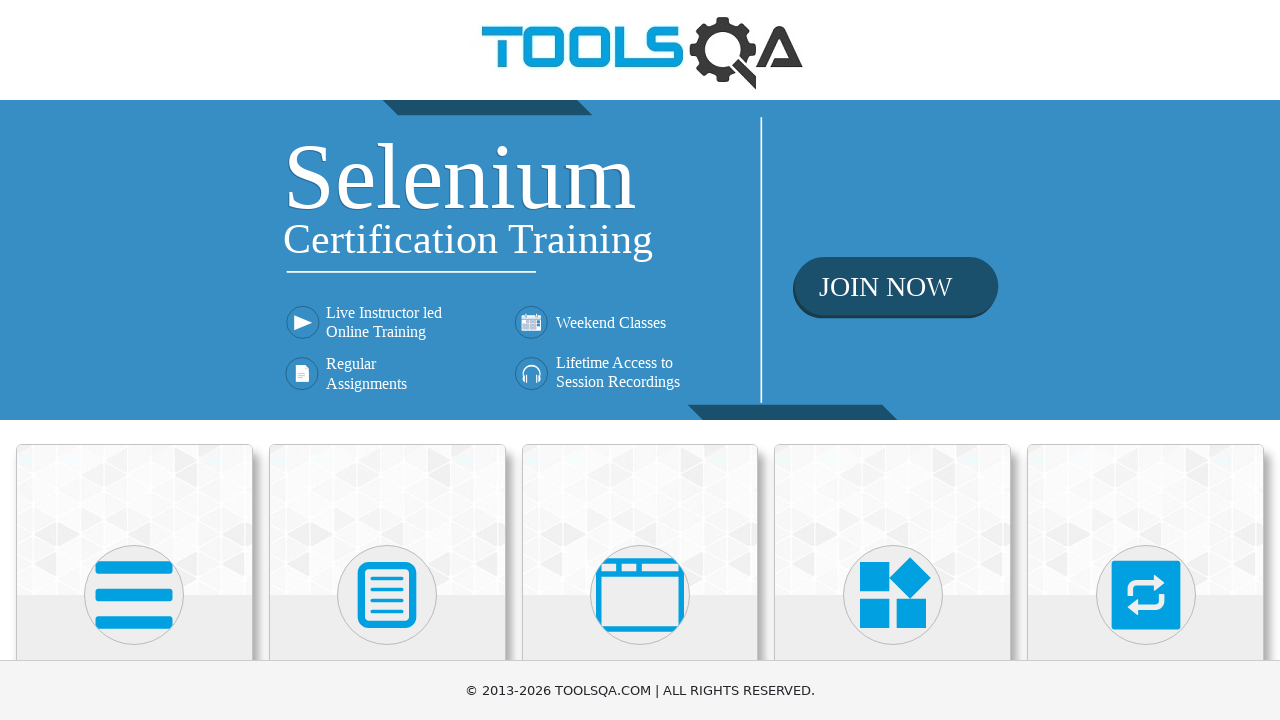

Navigated to https://demoqa.com/
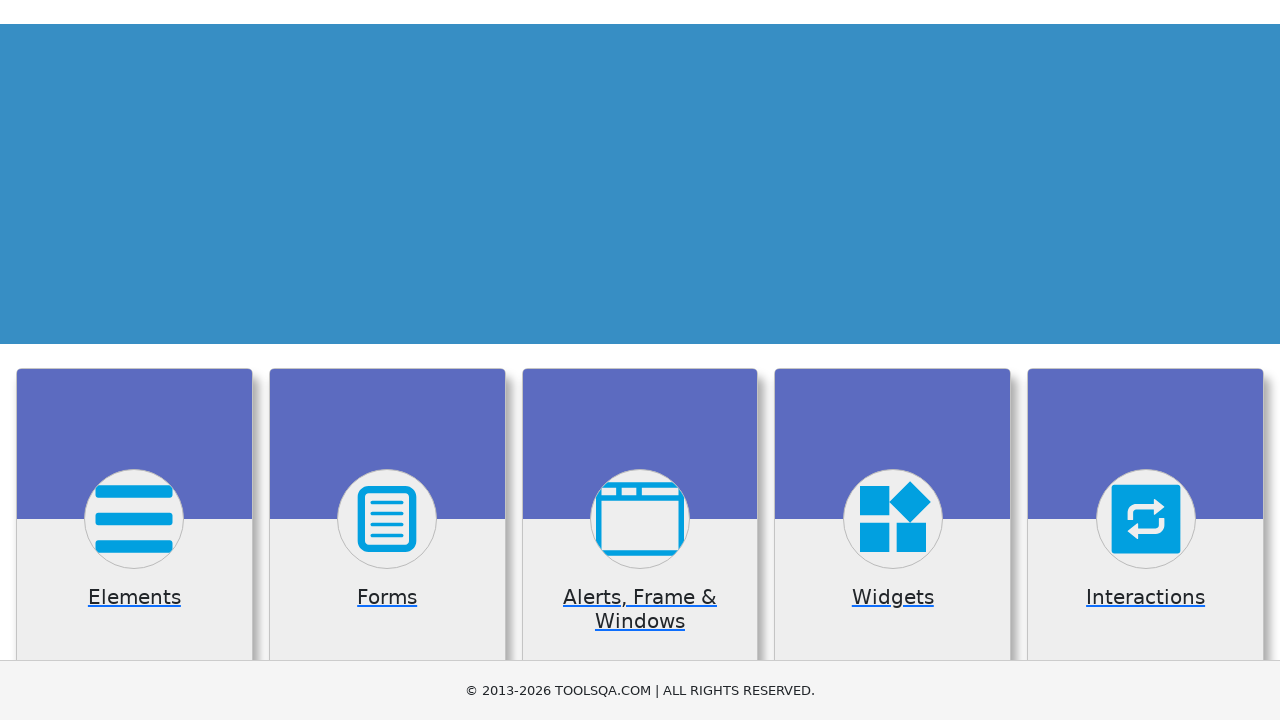

Located Selenium Online Training link in header
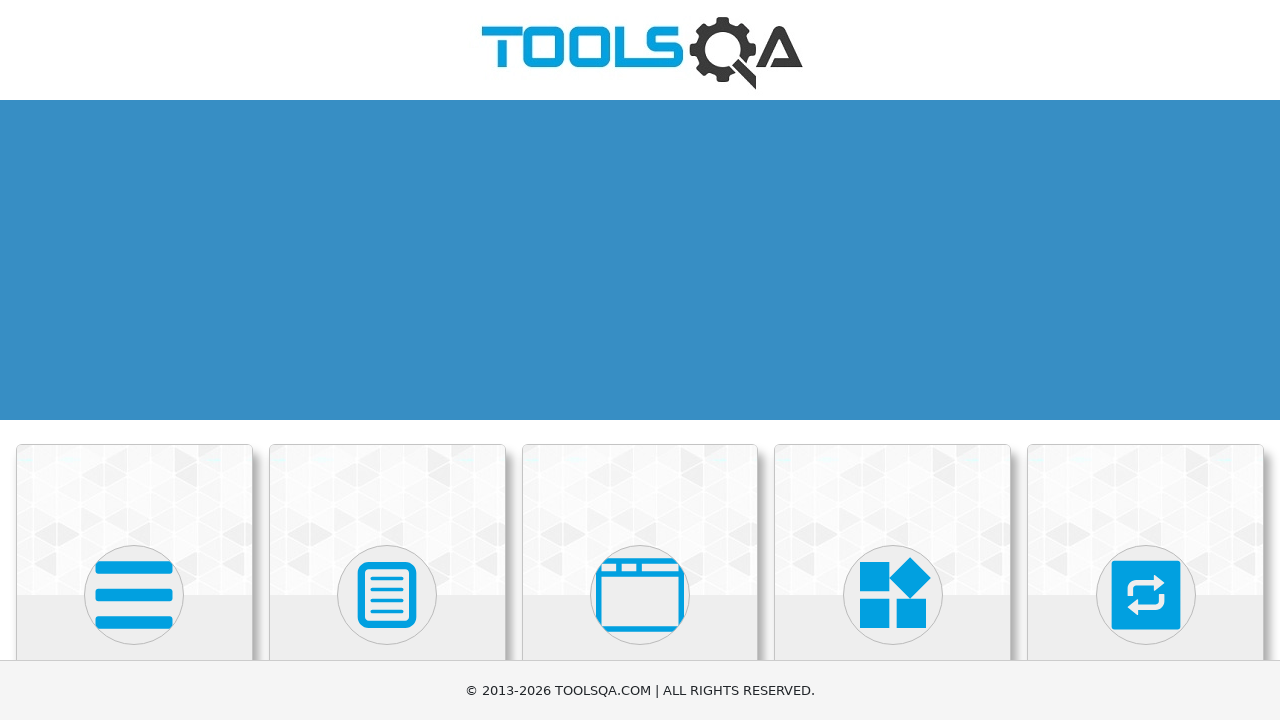

Retrieved href attribute from Selenium Online Training link
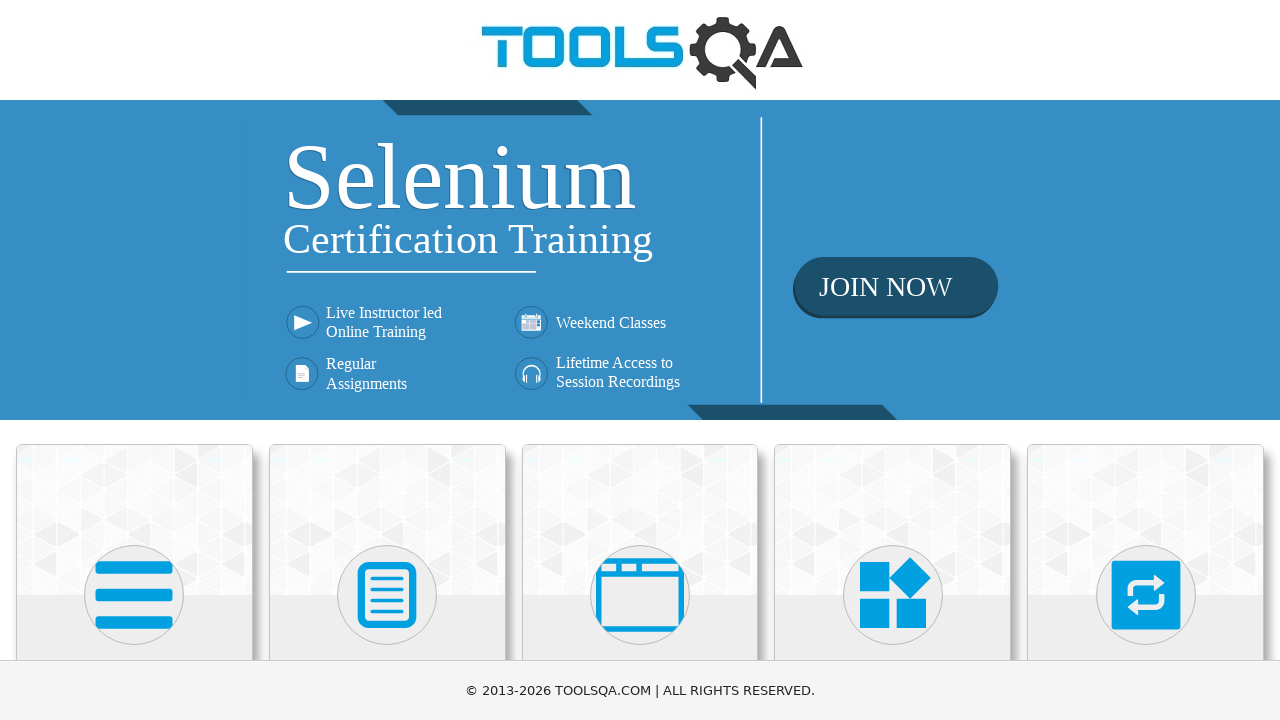

Verified href attribute matches expected URL: https://www.toolsqa.com/selenium-training/
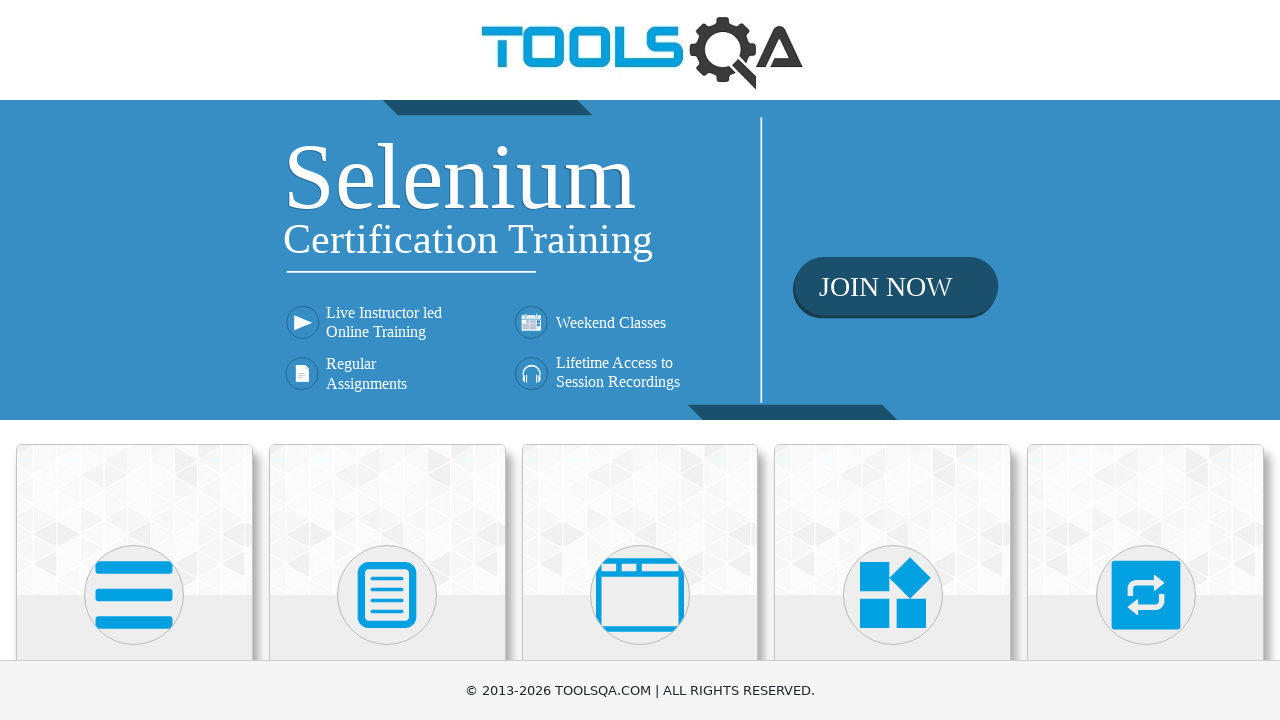

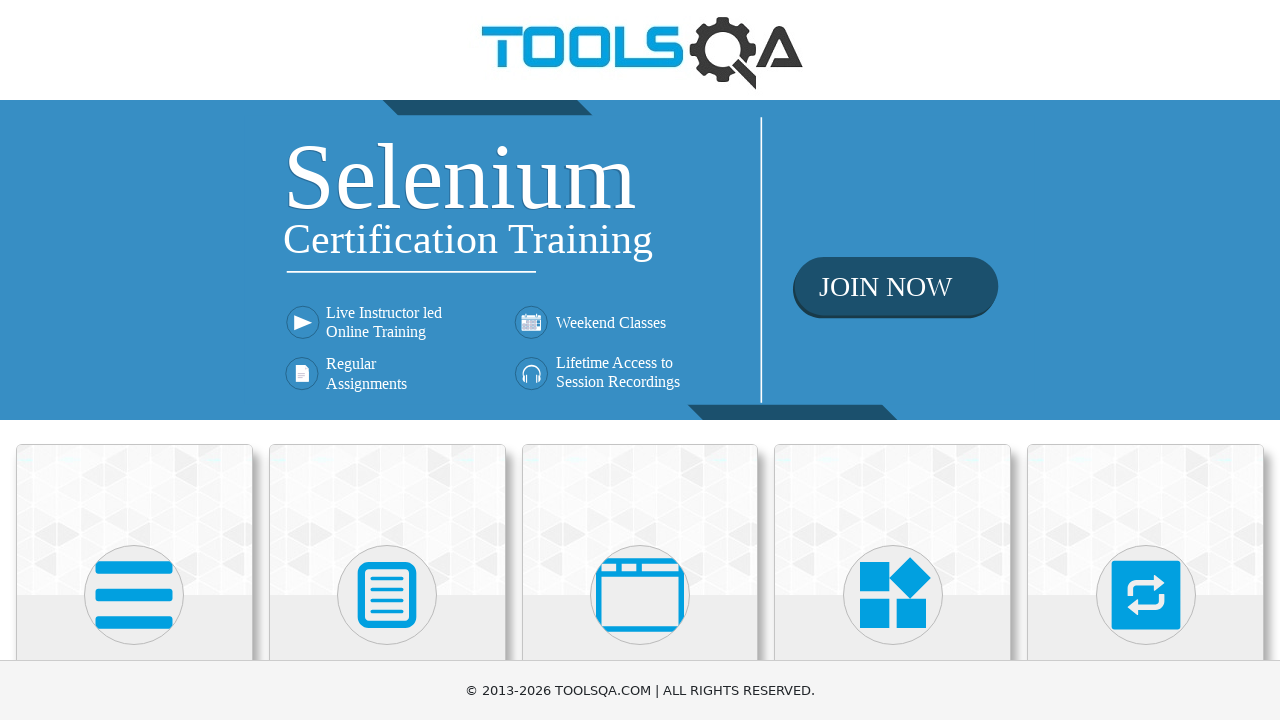